Tests checkbox interaction by toggling checkboxes on and off, verifying their selected states

Starting URL: https://the-internet.herokuapp.com/checkboxes

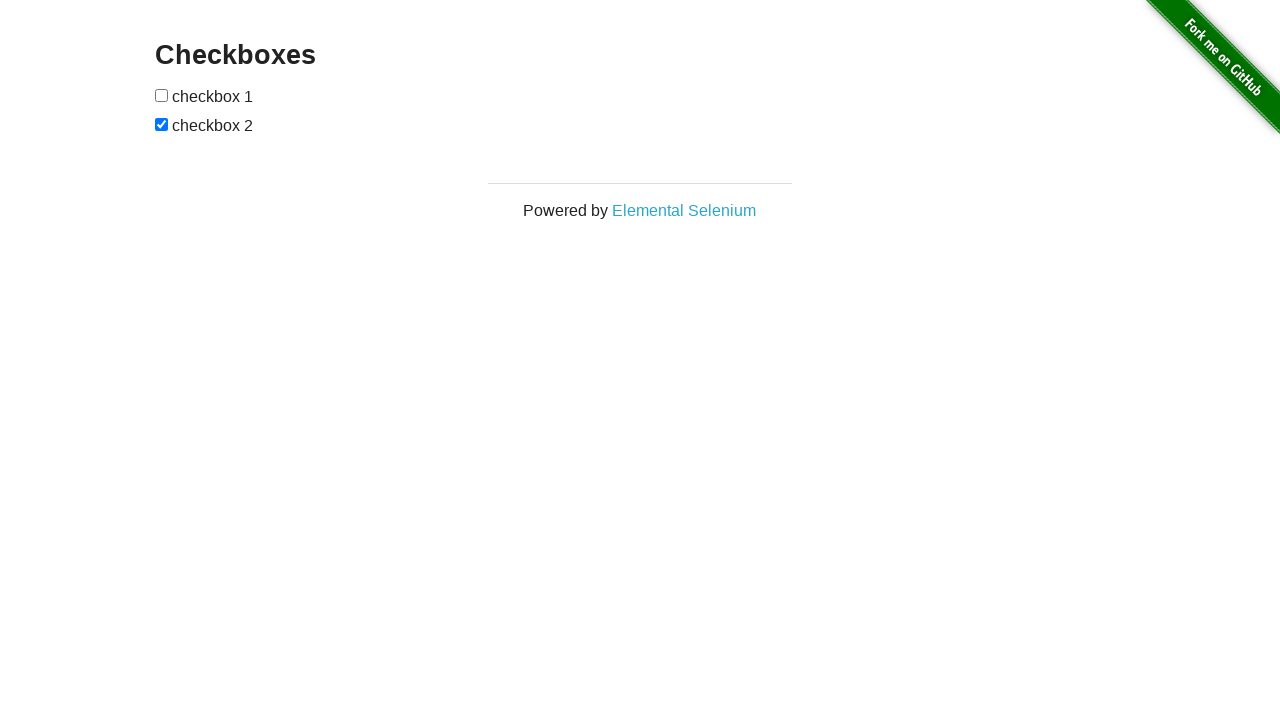

Clicked the first checkbox to toggle its state at (162, 95) on (//input[@type='checkbox'])[1]
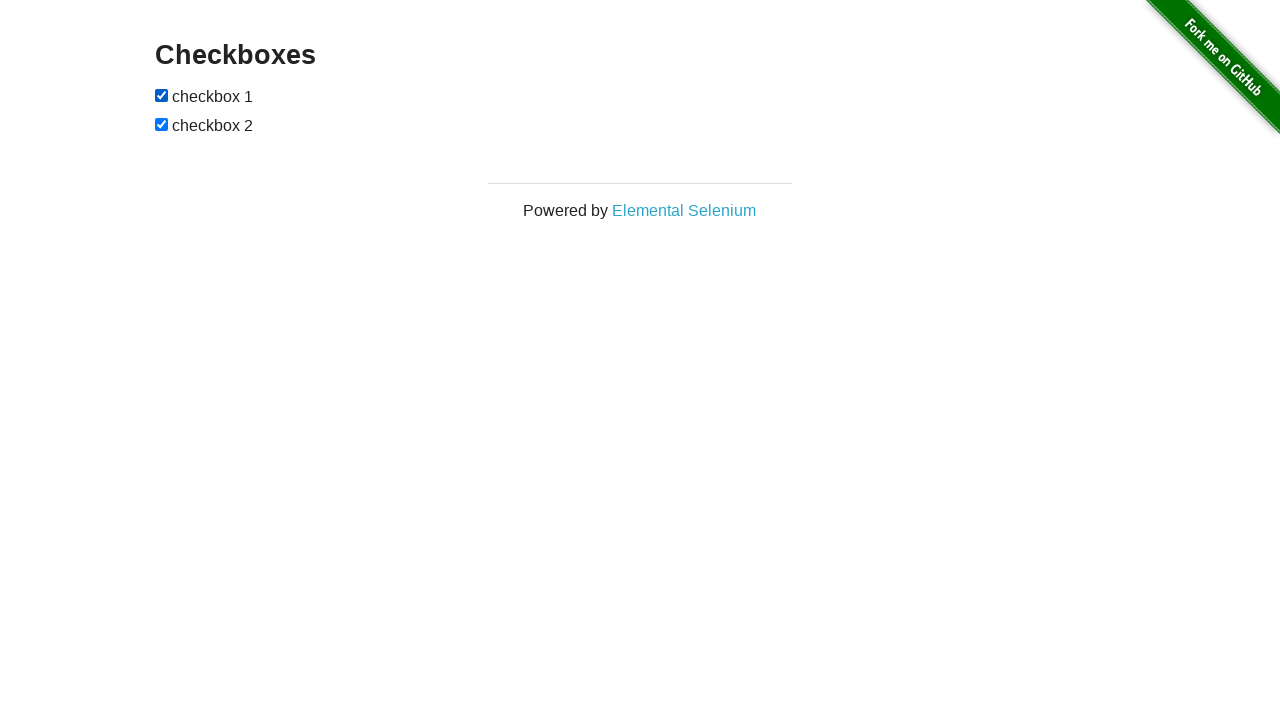

Verified first checkbox is checked
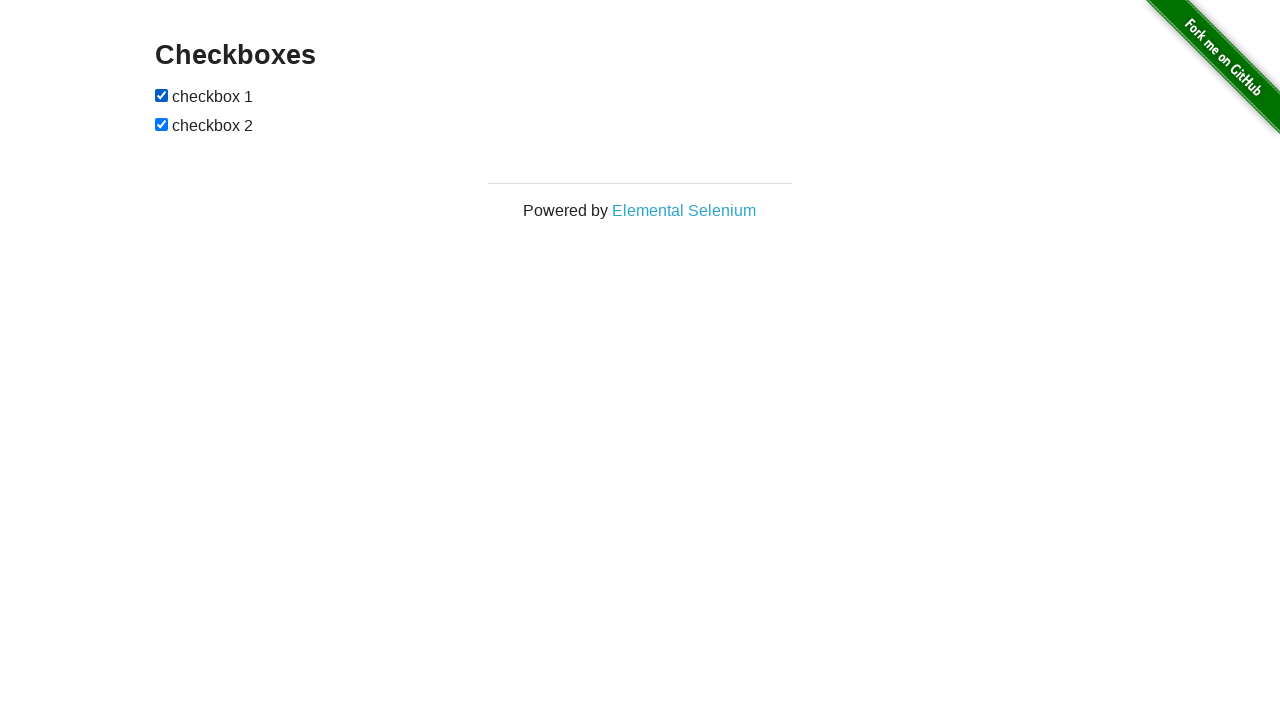

Clicked first checkbox to deselect it at (162, 95) on (//input[@type='checkbox'])[1]
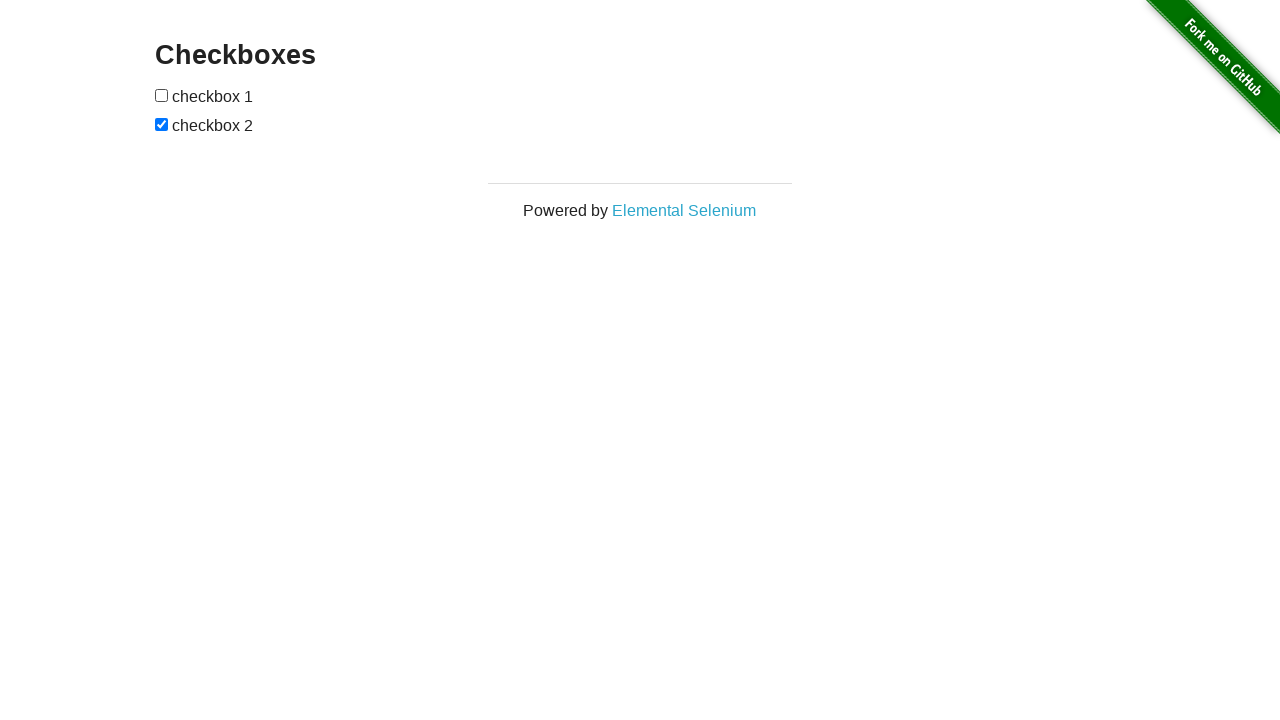

Verified second checkbox is checked
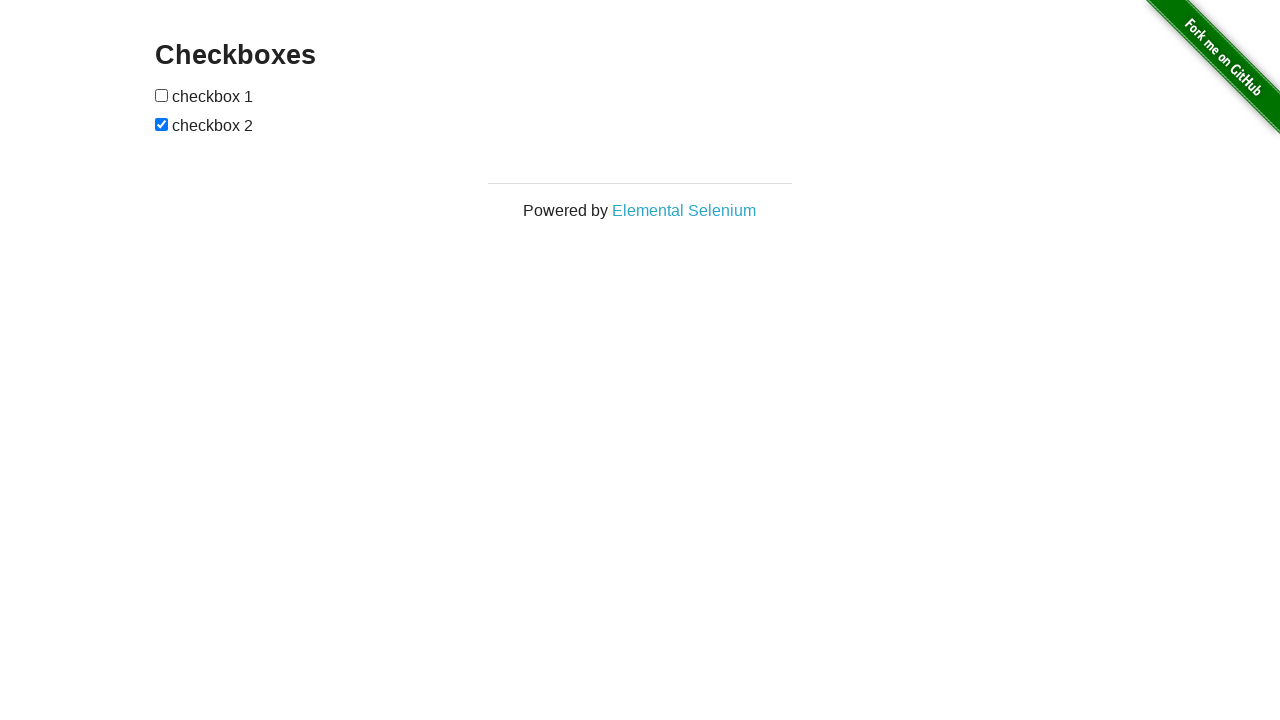

Clicked second checkbox to deselect it at (162, 124) on (//input[@type='checkbox'])[2]
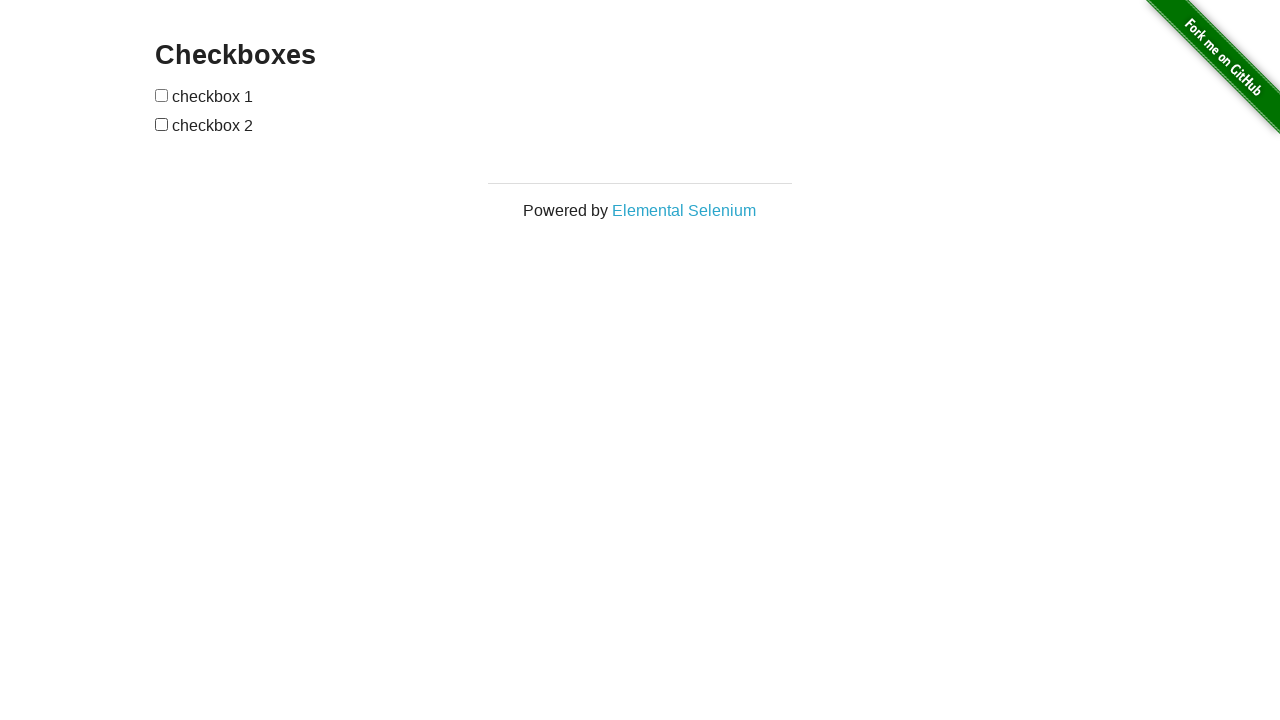

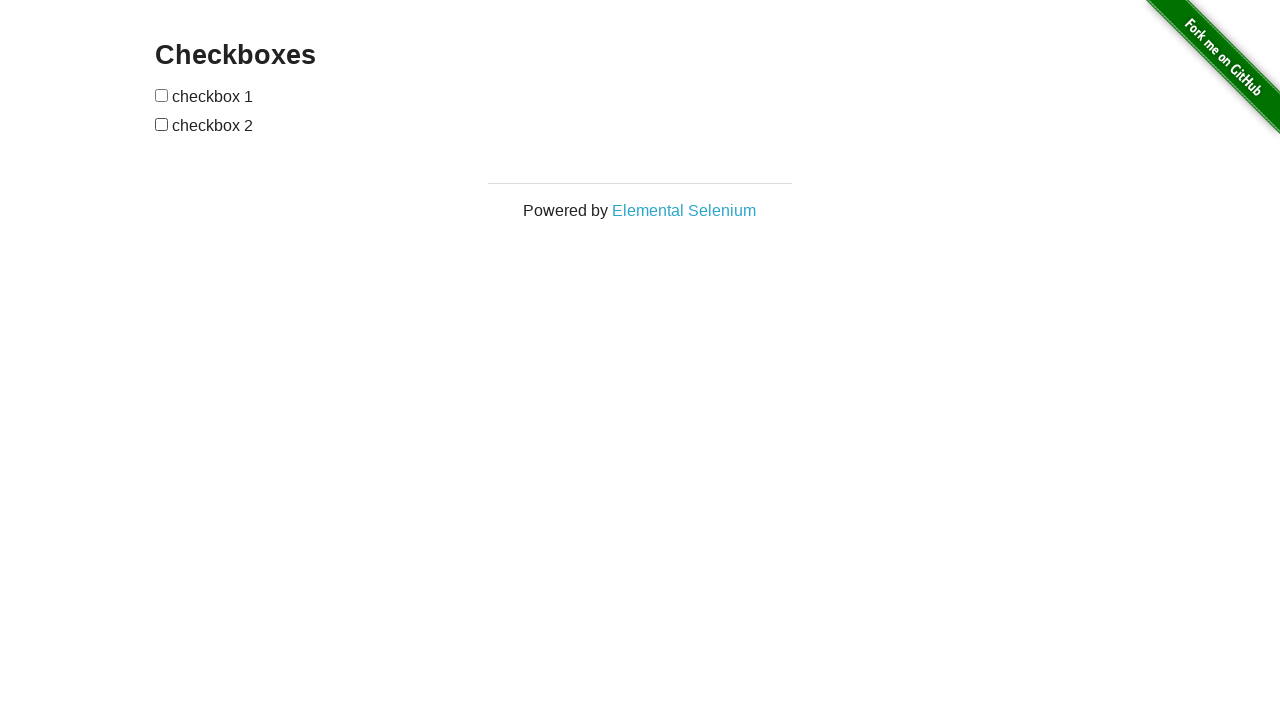